Navigates to Flipkart homepage and retrieves the page title

Starting URL: https://flipkart.com/

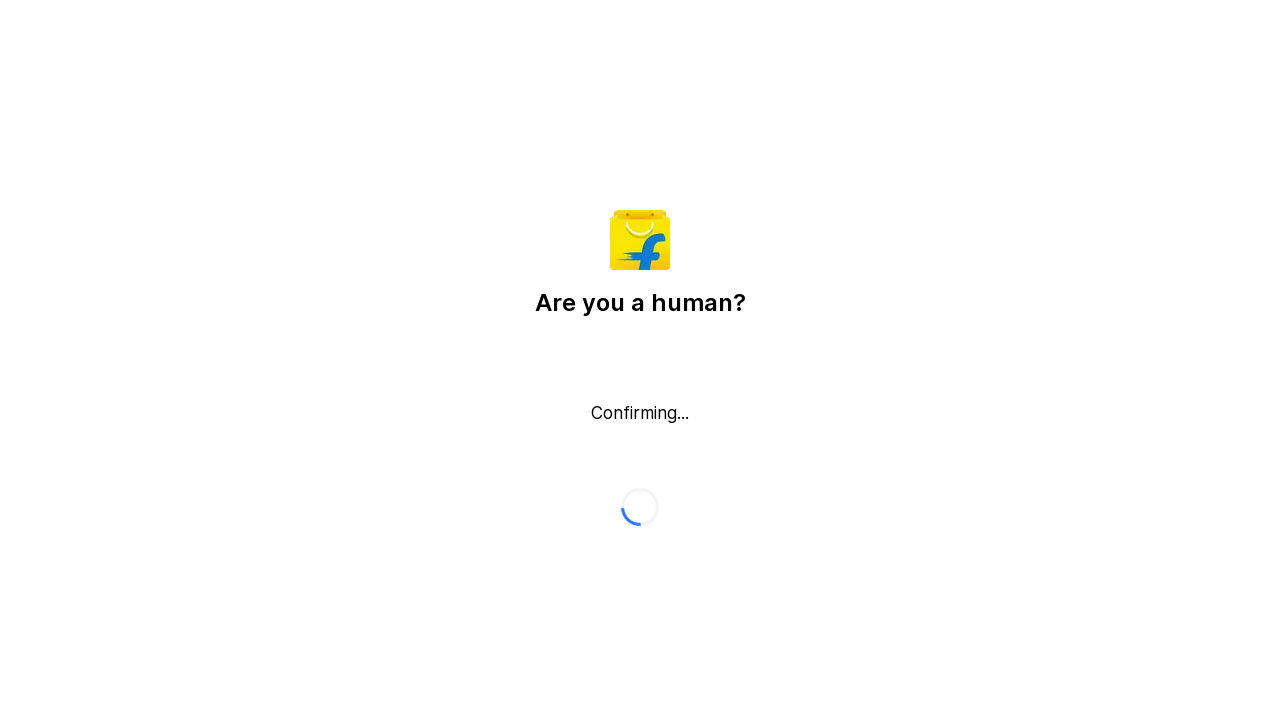

Retrieved page title from Flipkart homepage
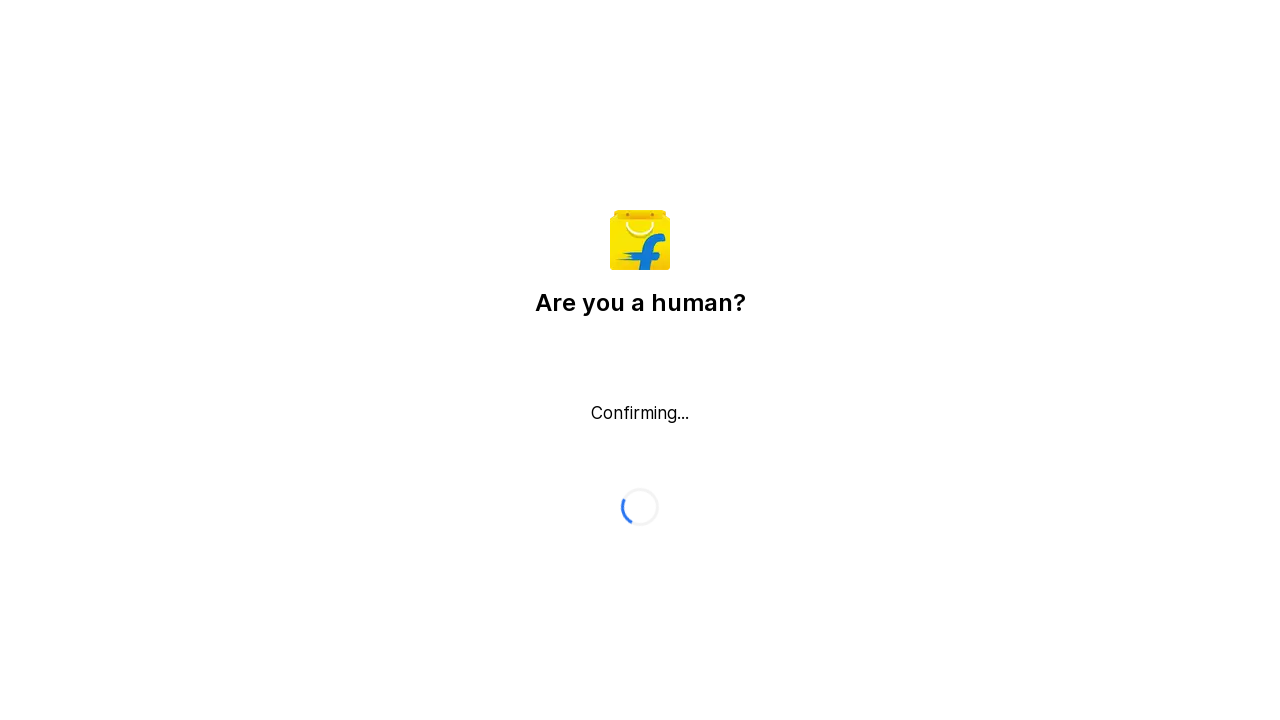

Page fully loaded and DOM content initialized
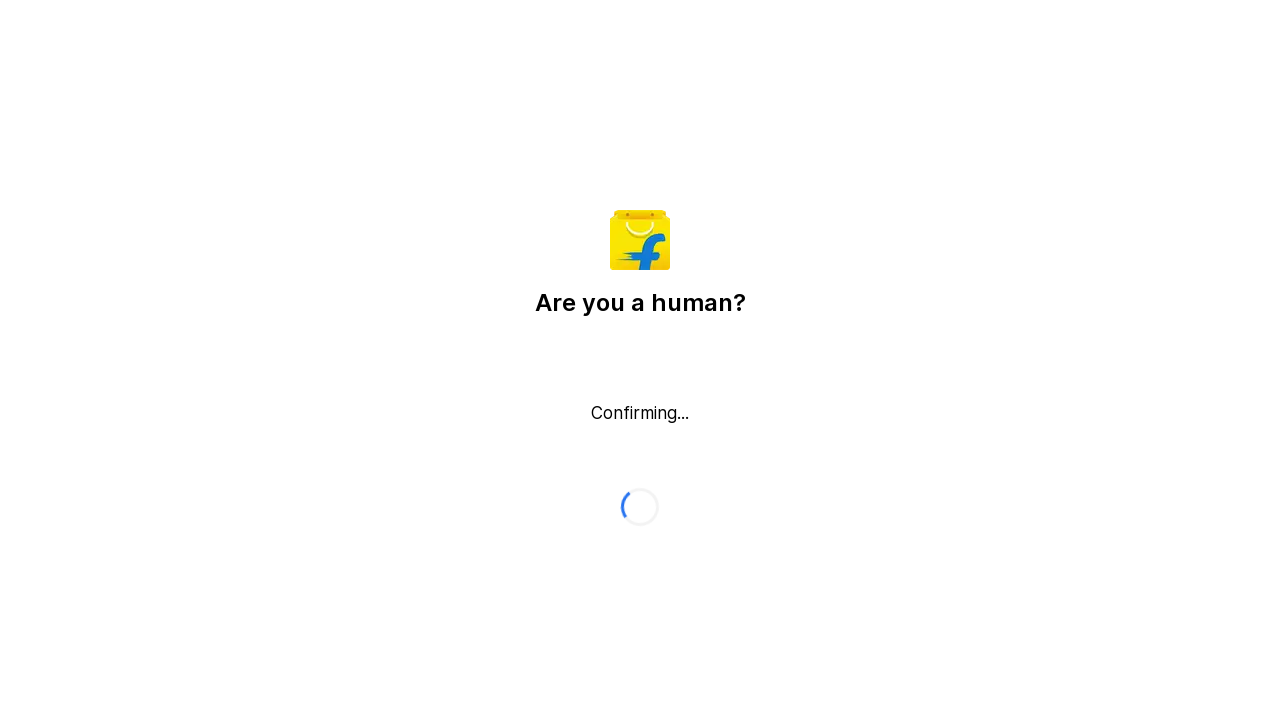

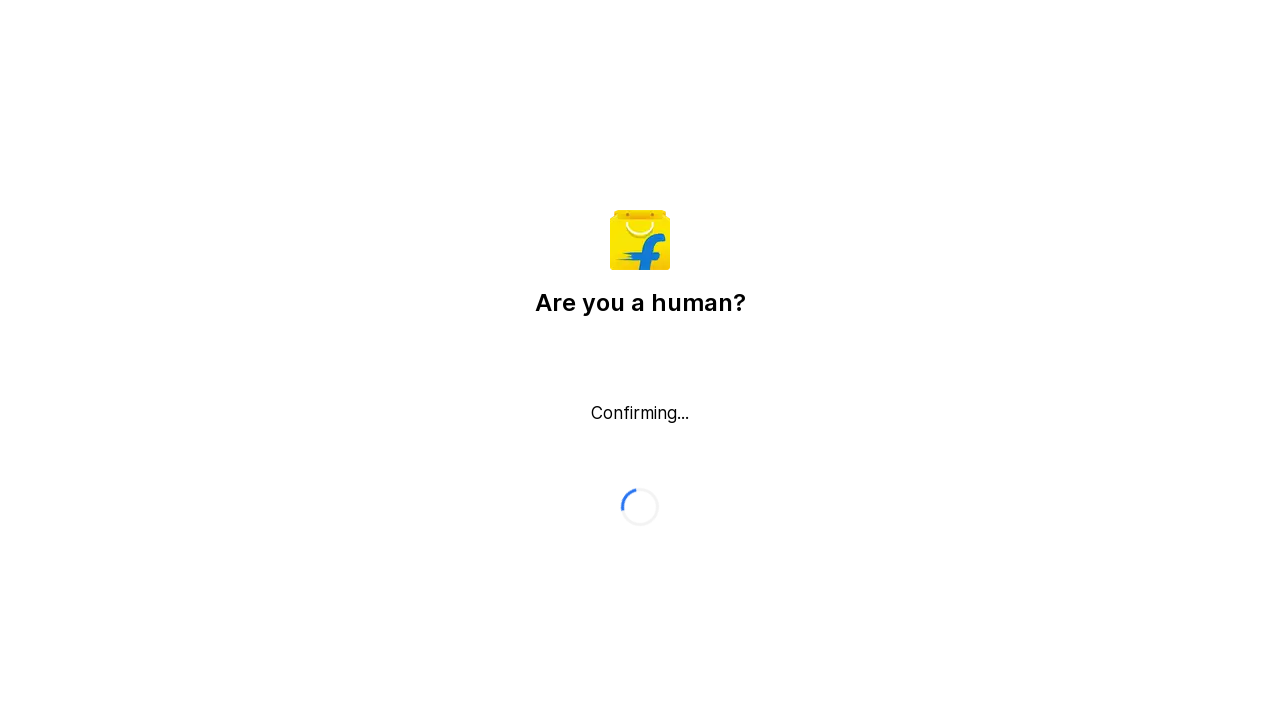